Tests dynamic loading functionality by clicking a start button and waiting for dynamically loaded content to appear

Starting URL: https://the-internet.herokuapp.com/dynamic_loading/2

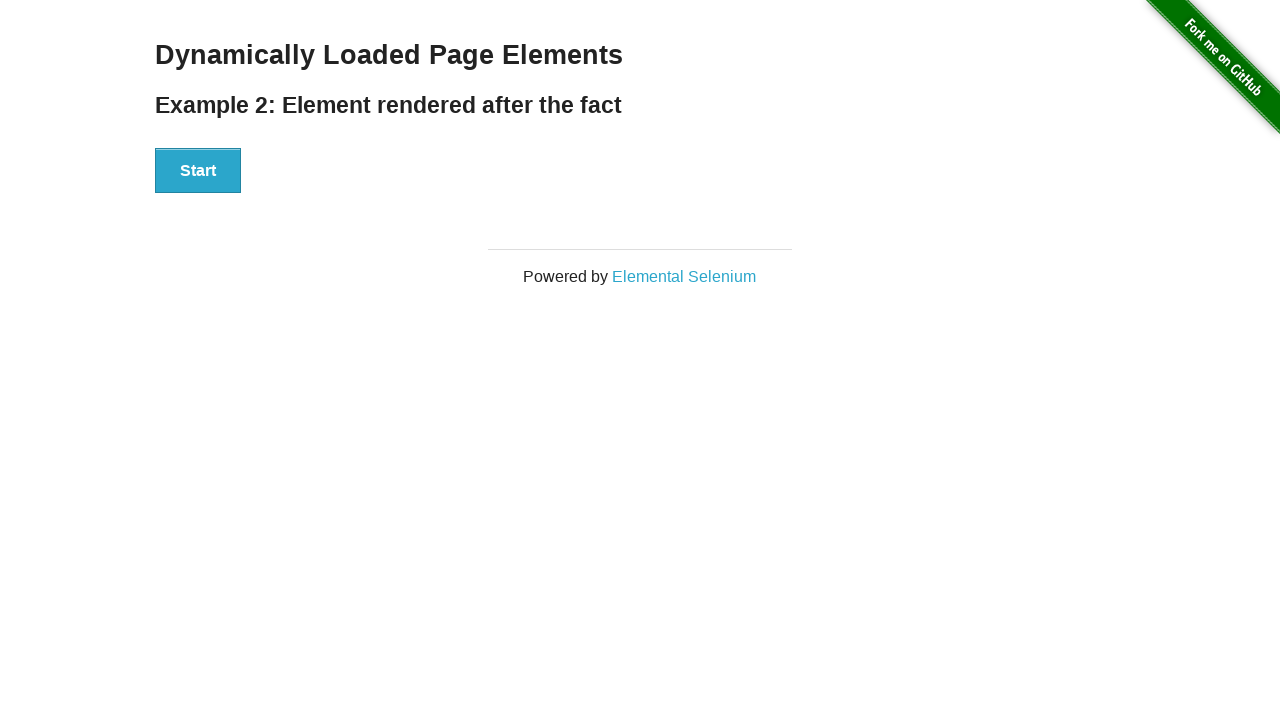

Clicked Start button to trigger dynamic content loading at (198, 171) on xpath=//button[text()='Start']
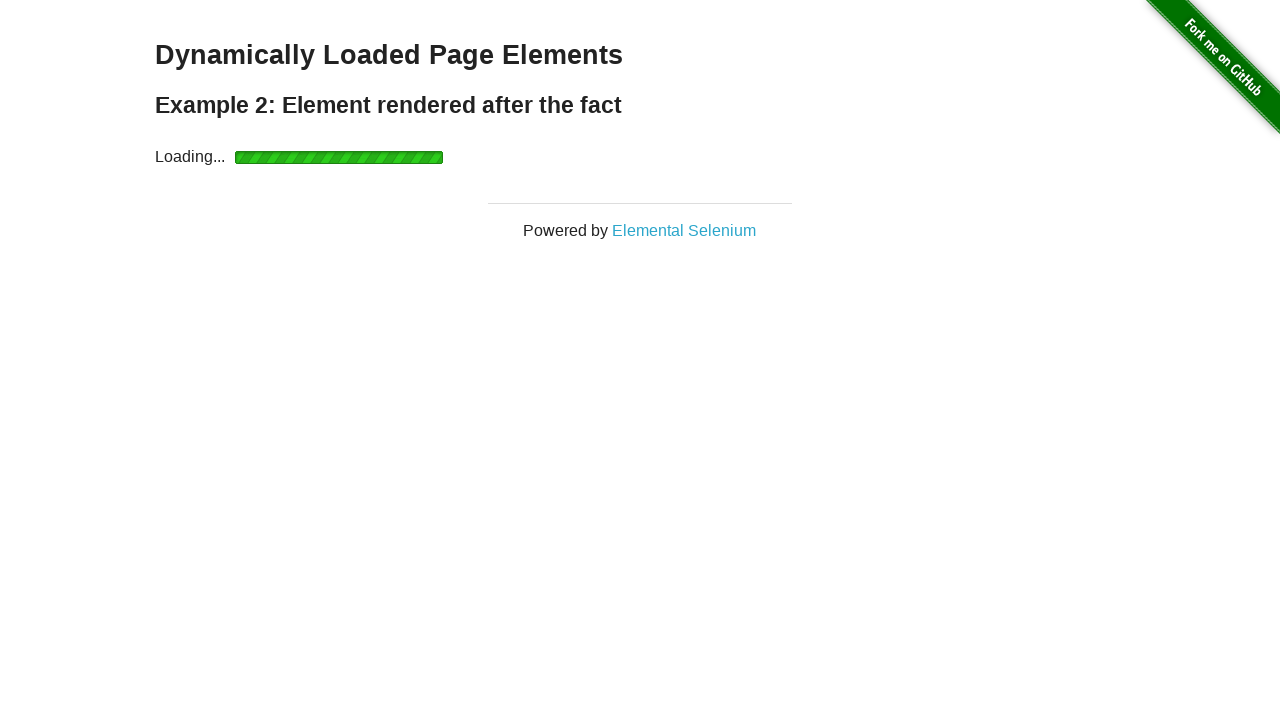

Dynamically loaded 'Hello World!' content appeared
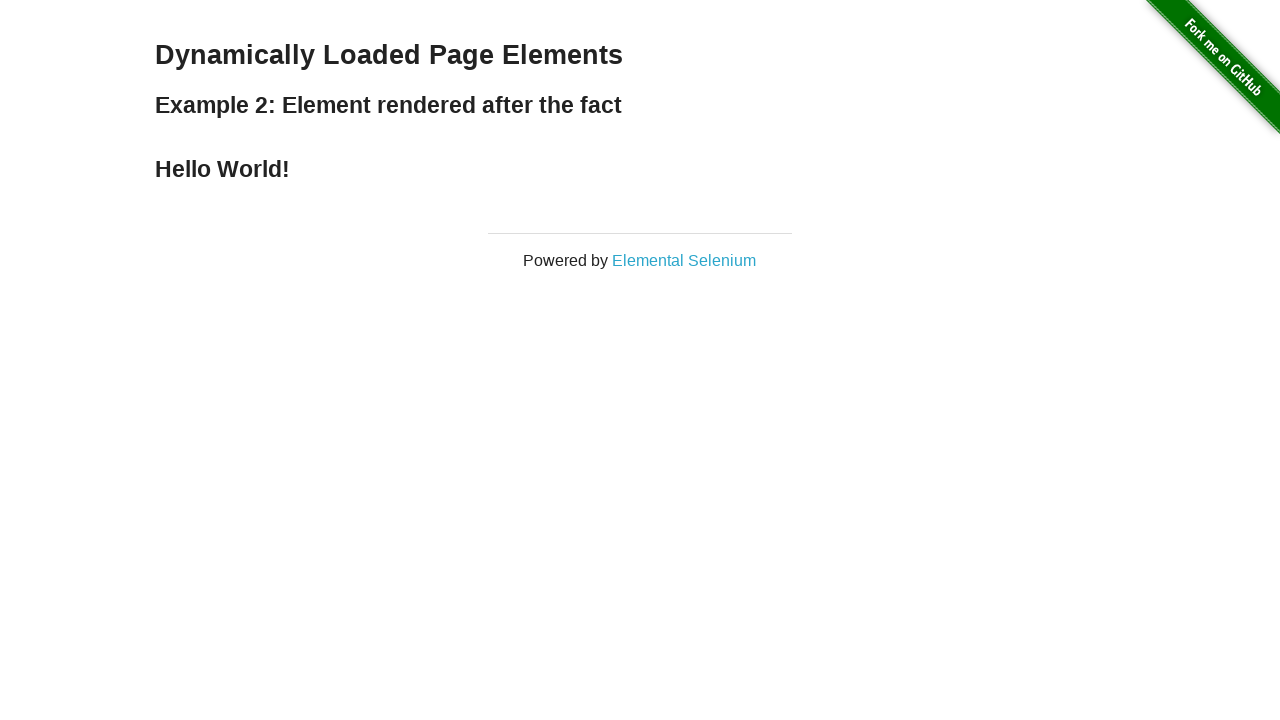

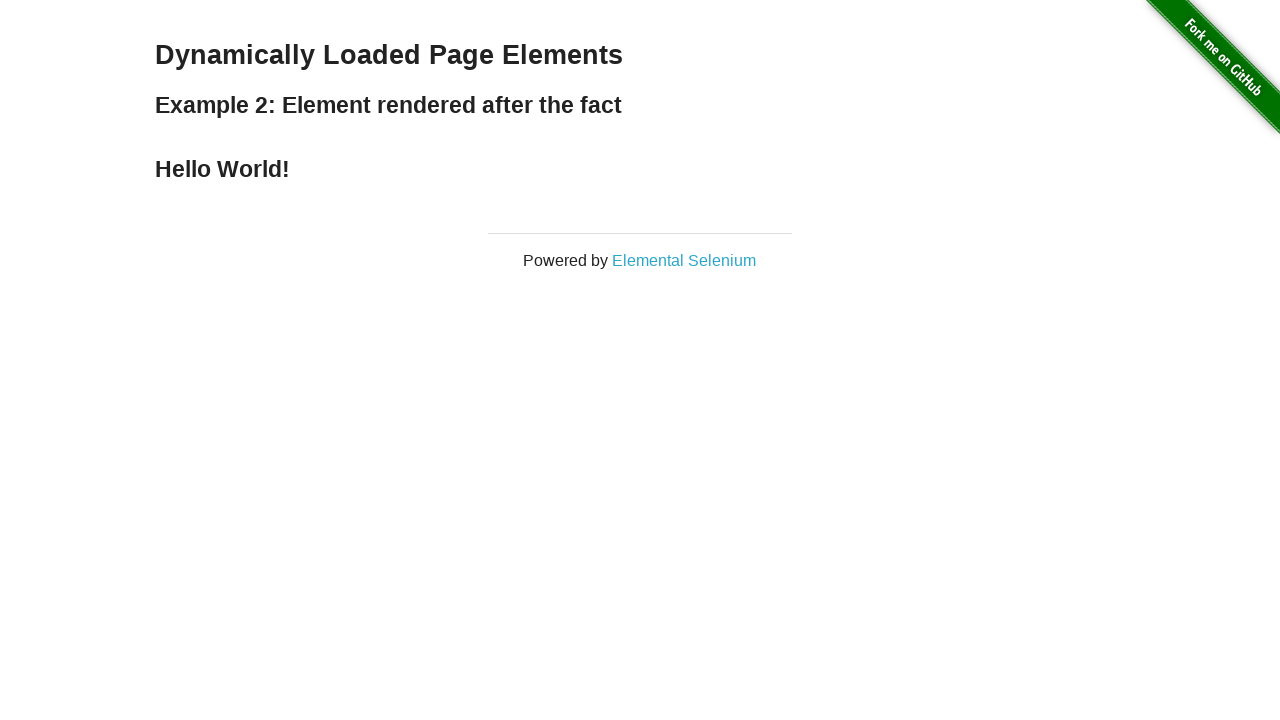